Blocks PNG image requests and navigates to PHP Travels demo page to test resource blocking

Starting URL: https://phptravels.com/demo/

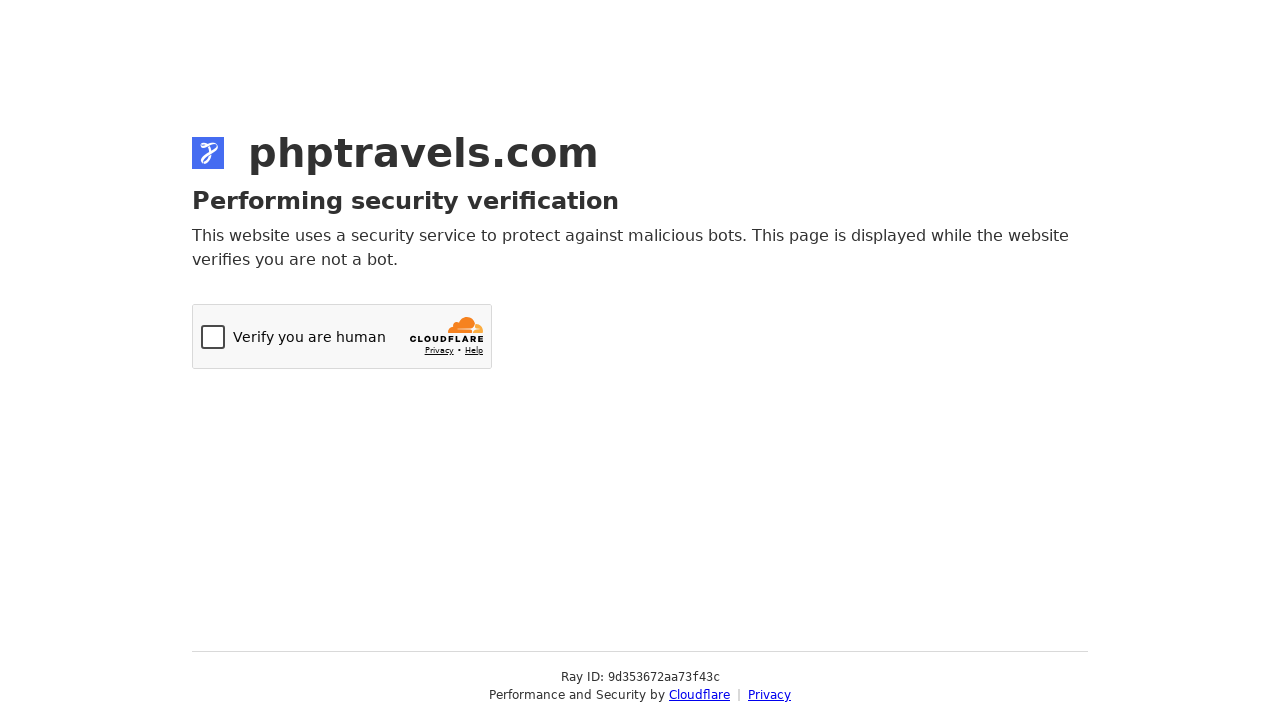

Set up route to block all PNG image requests
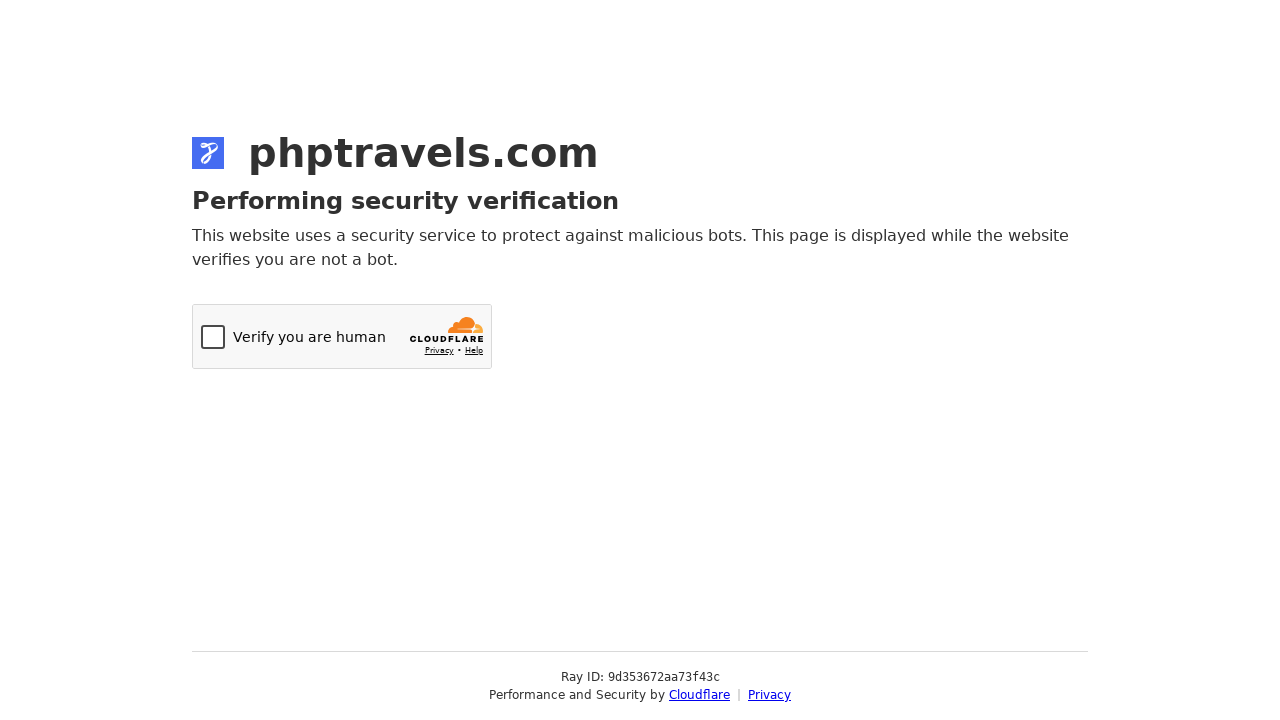

Navigated to PHP Travels demo page
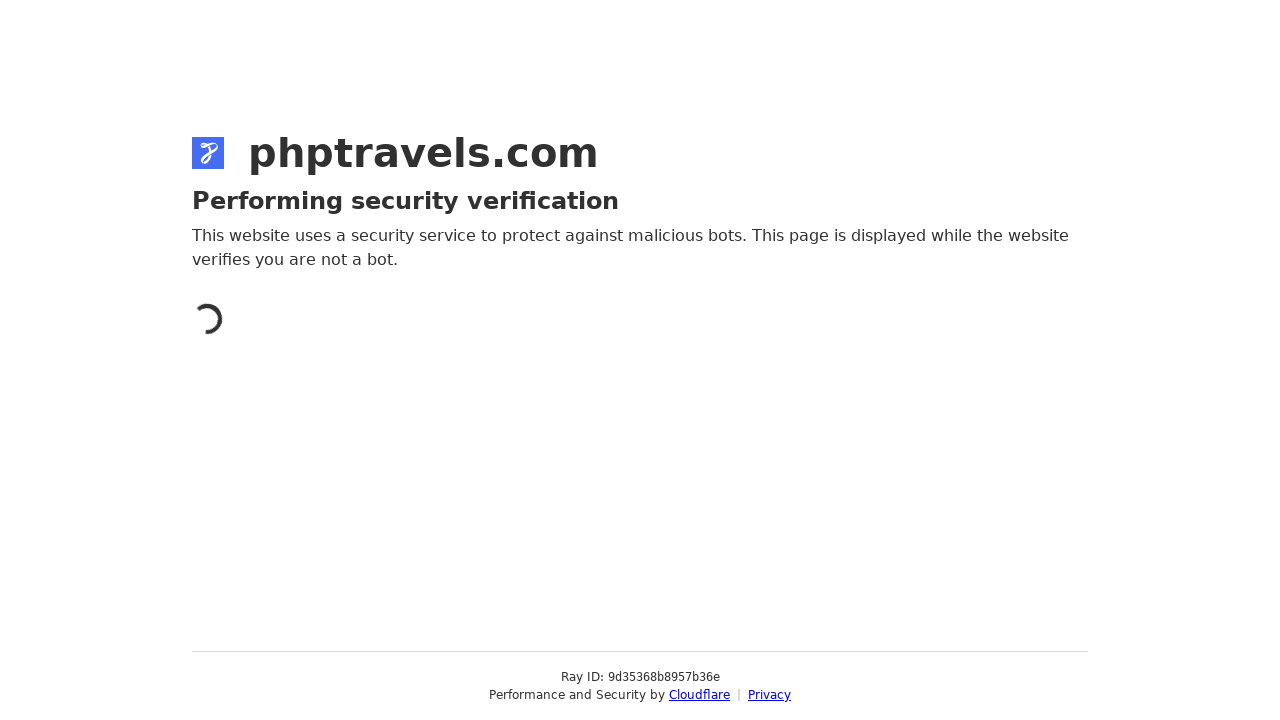

Waited for page to reach network idle state with PNG requests blocked
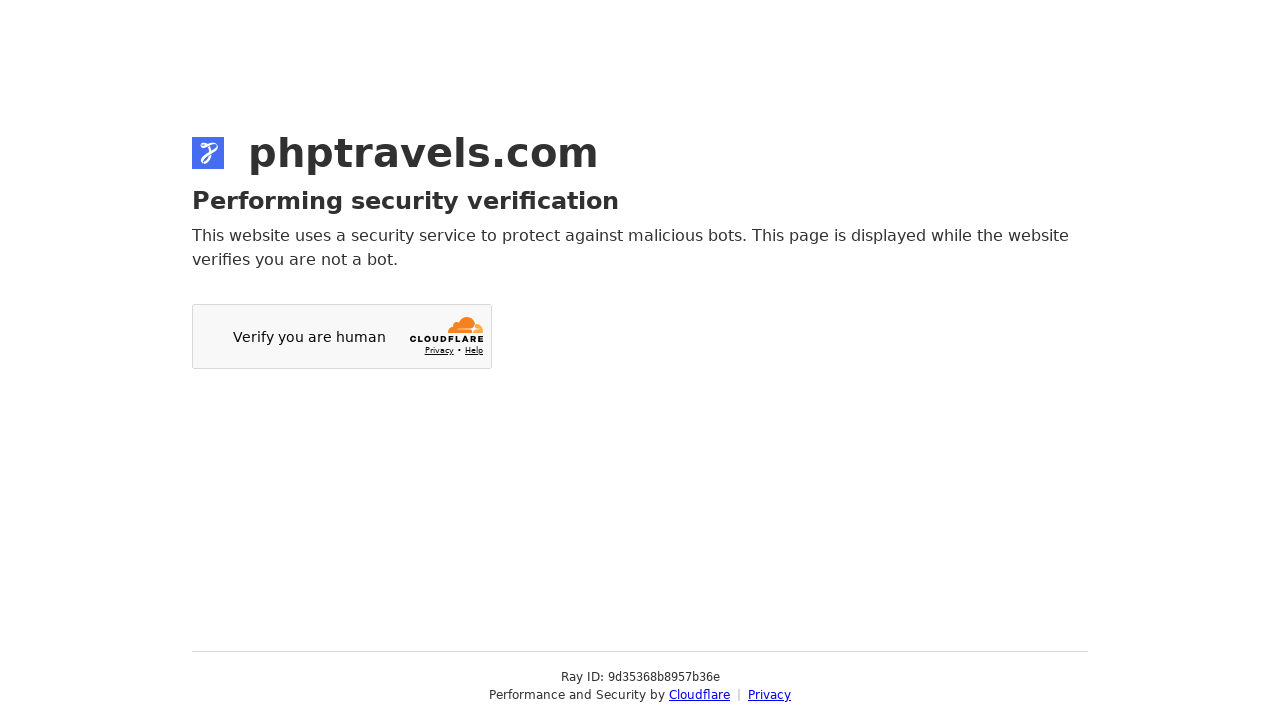

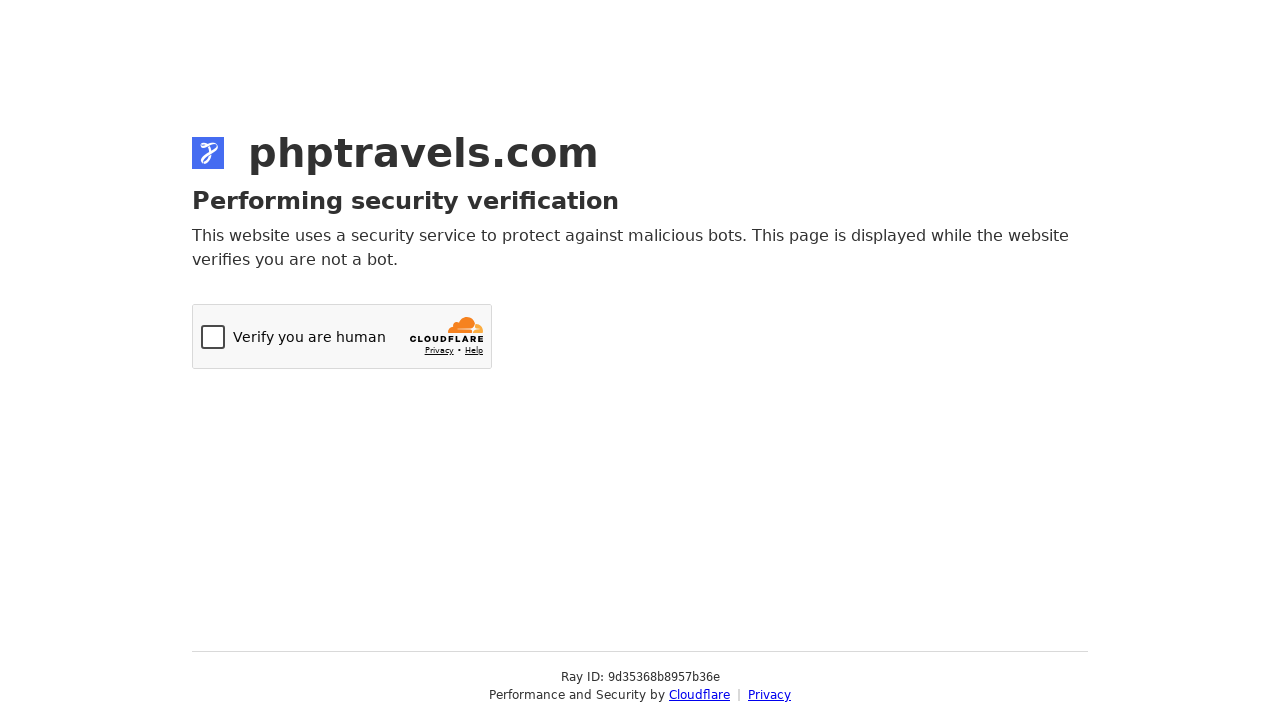